Tests multi-window handling by clicking a button that opens a new window, switching to that window, clicking a link, closing the new window, and switching back to the original window.

Starting URL: https://www.letskodeit.com/practice

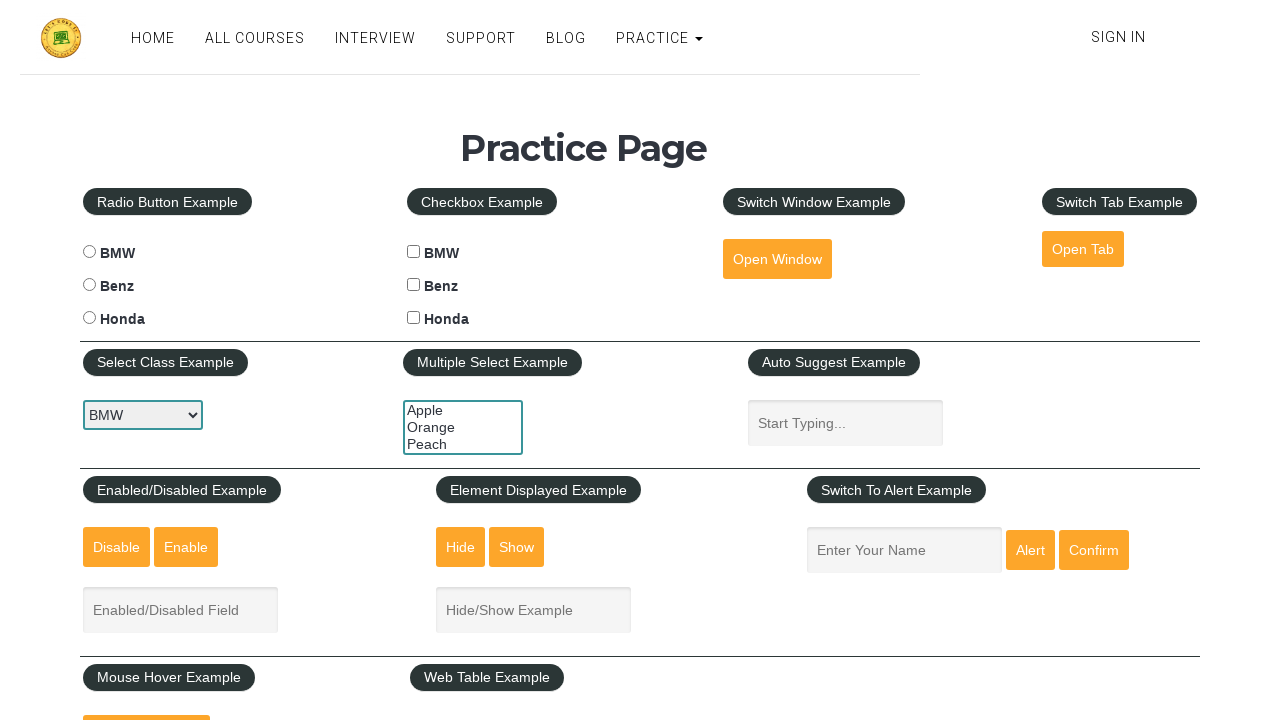

Clicked button to open new window at (777, 259) on #openwindow
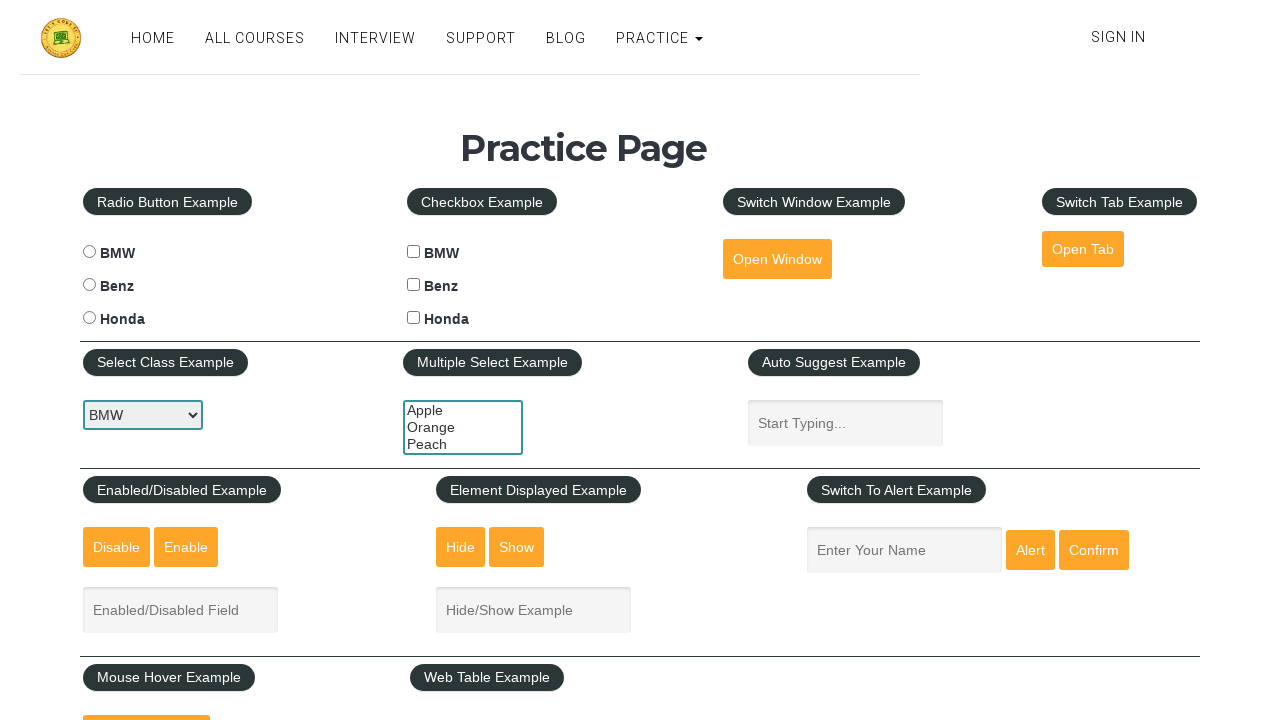

New window opened and reference obtained
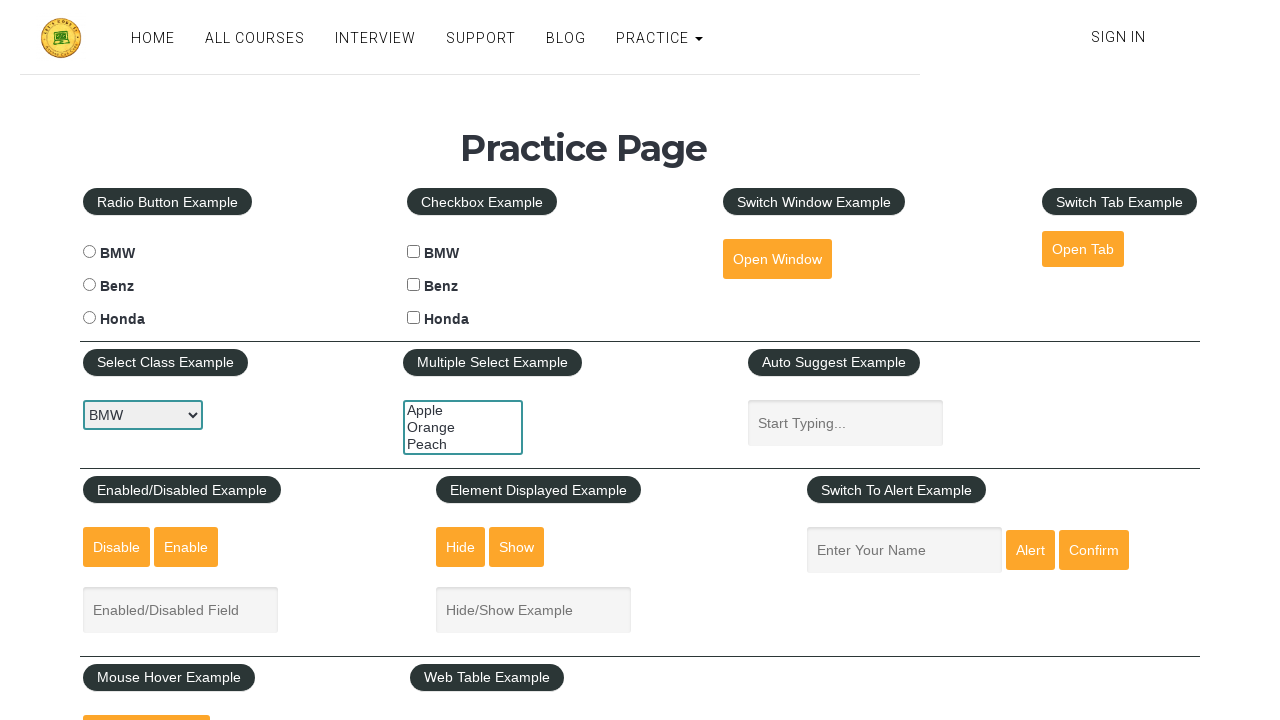

New window page finished loading
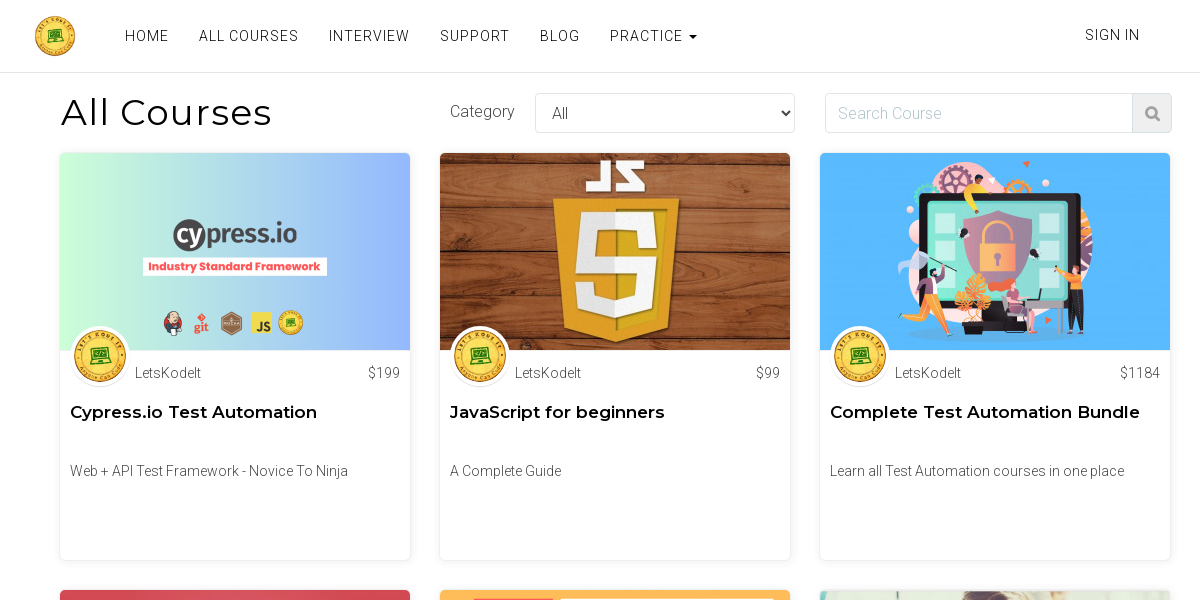

Clicked INTERVIEW link in new window at (369, 36) on text=INTERVIEW
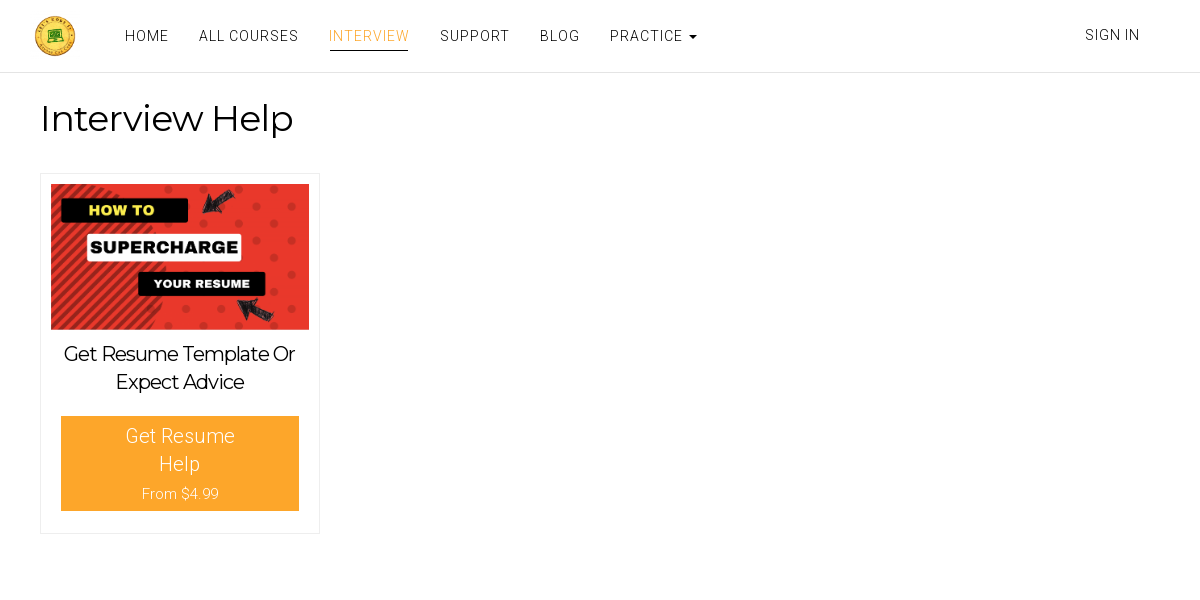

New window page finished loading after link click
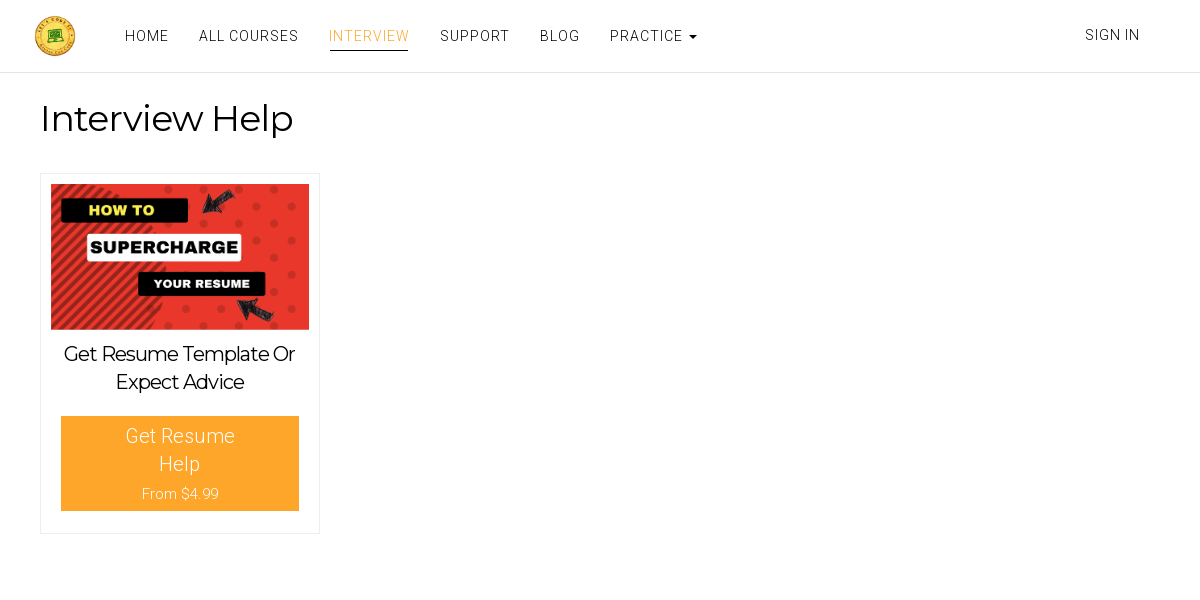

Closed new window
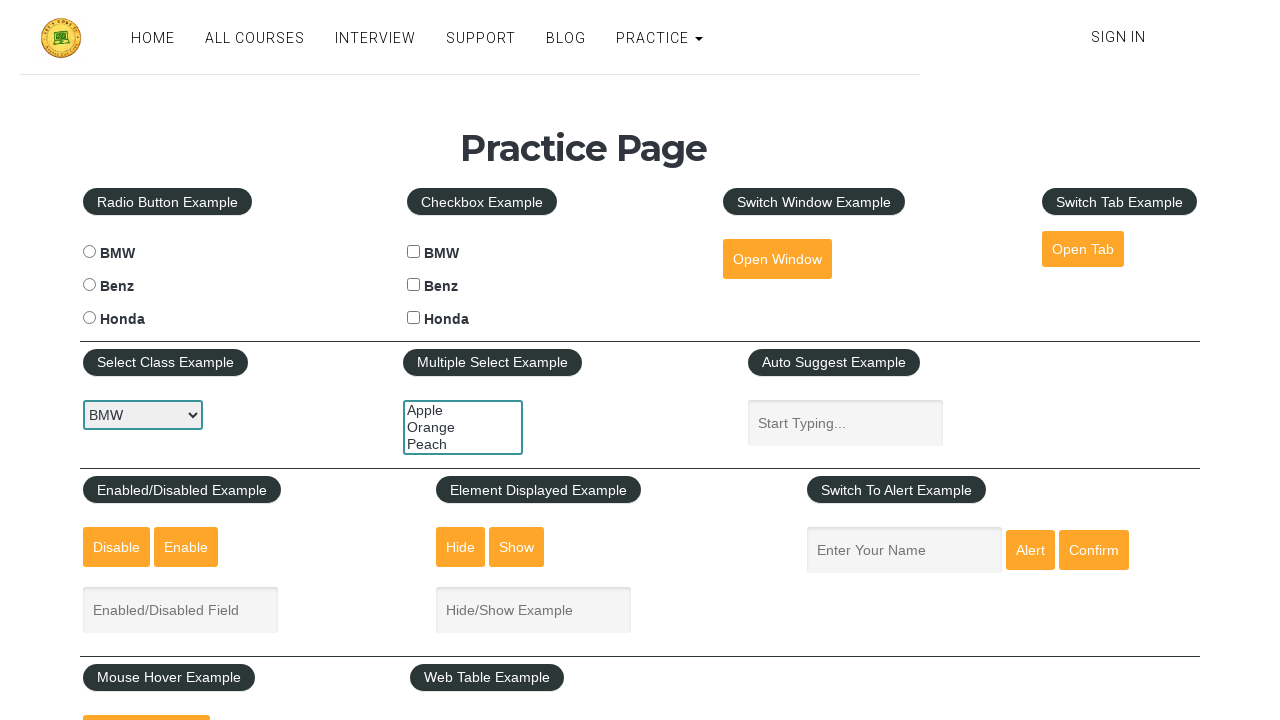

Switched focus back to original window
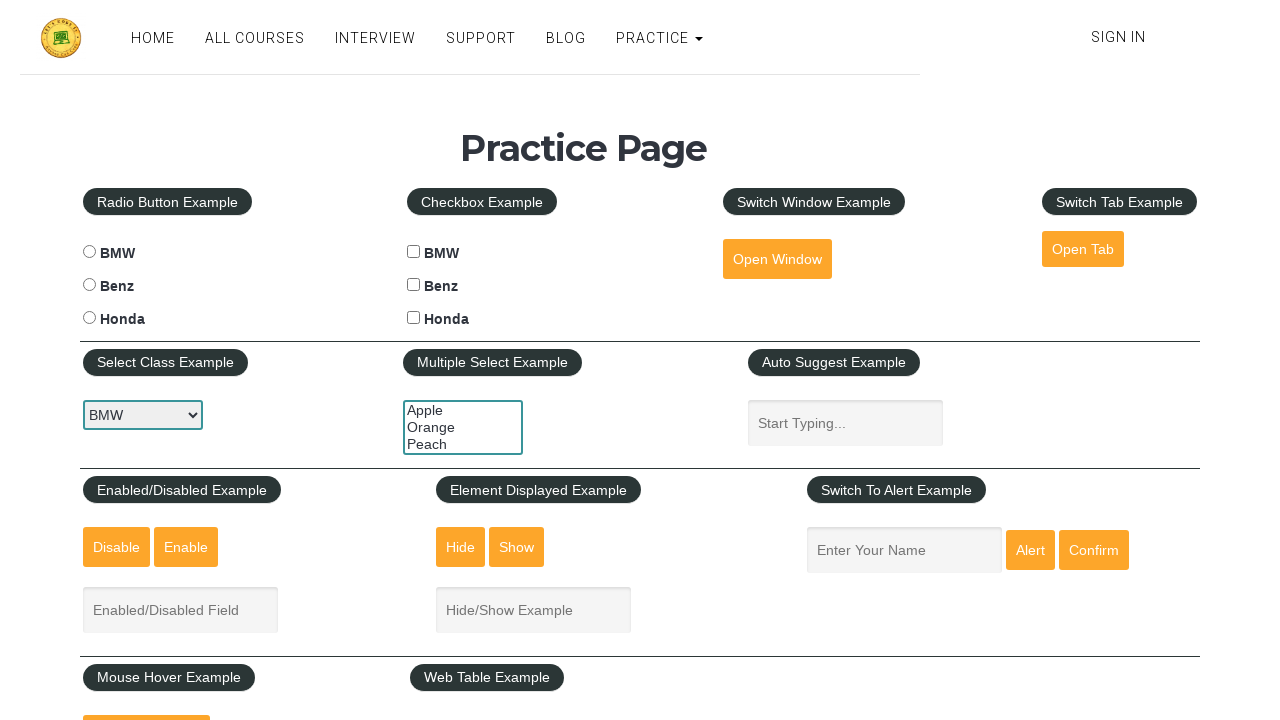

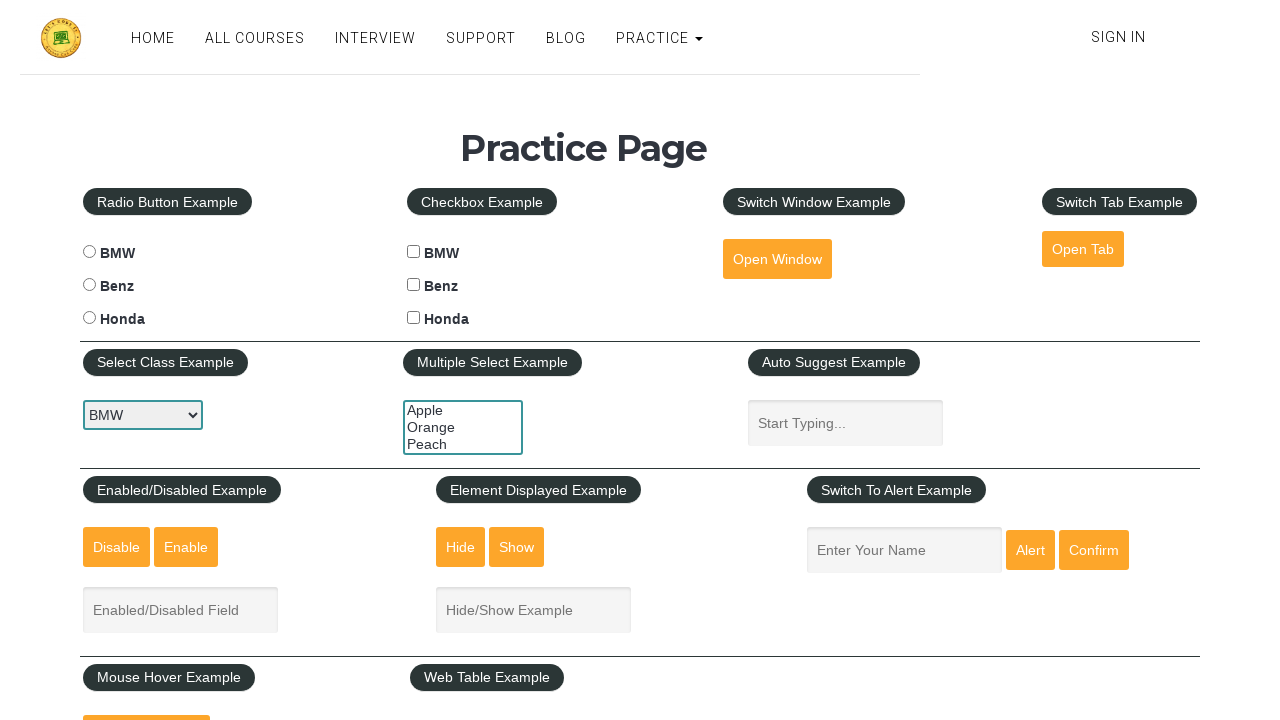